Tests that entering a valid number between 50 and 100 displays a success alert message

Starting URL: https://kristinek.github.io/site/tasks/enter_a_number

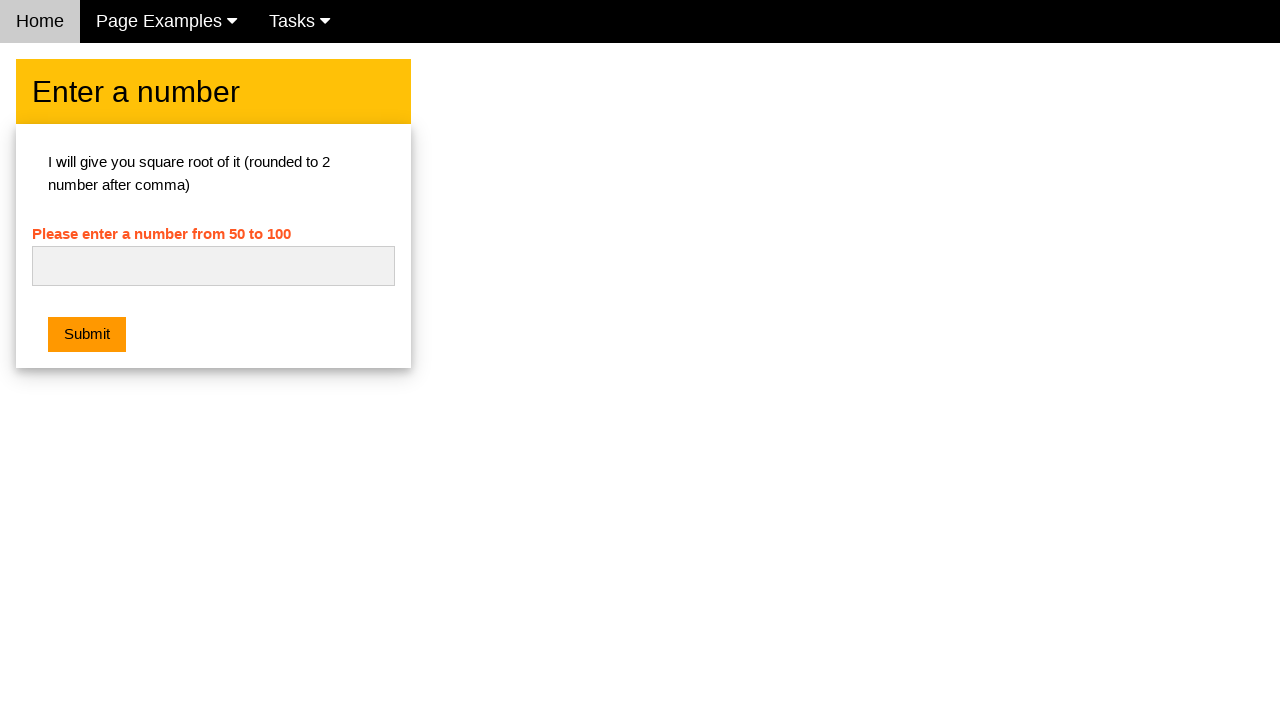

Navigated to the enter a number task page
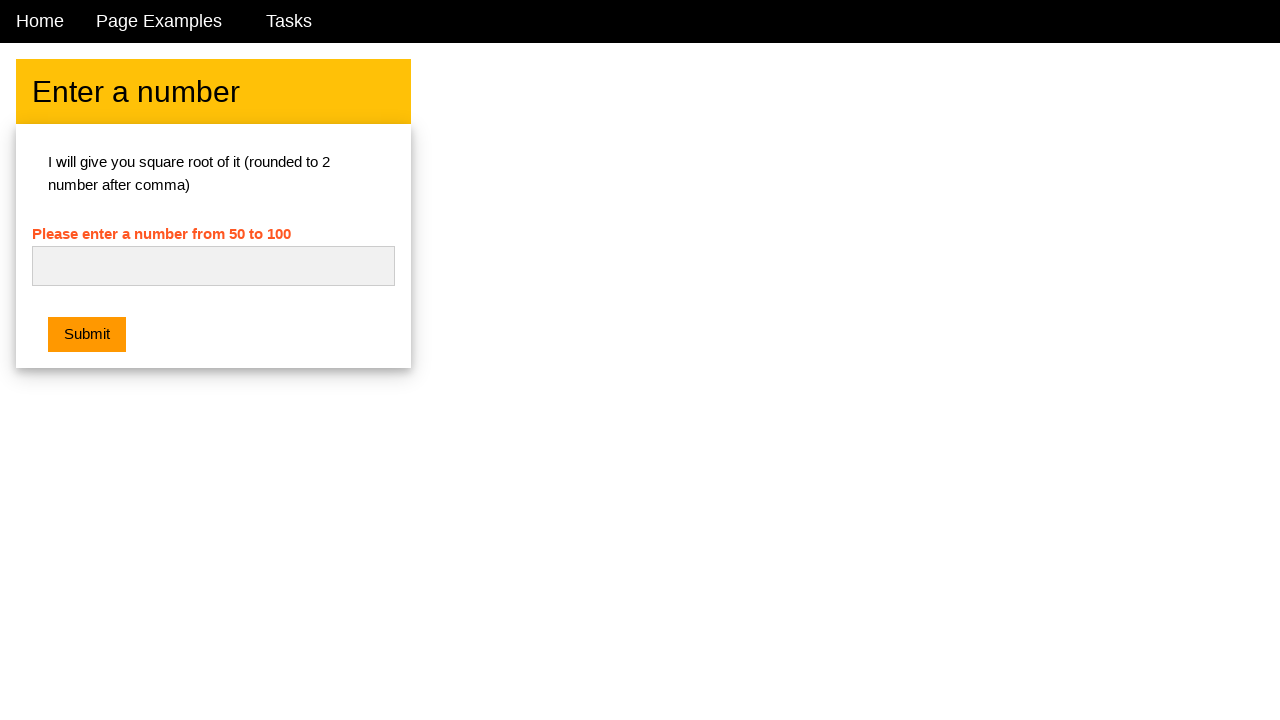

Set up dialog handler to accept alerts
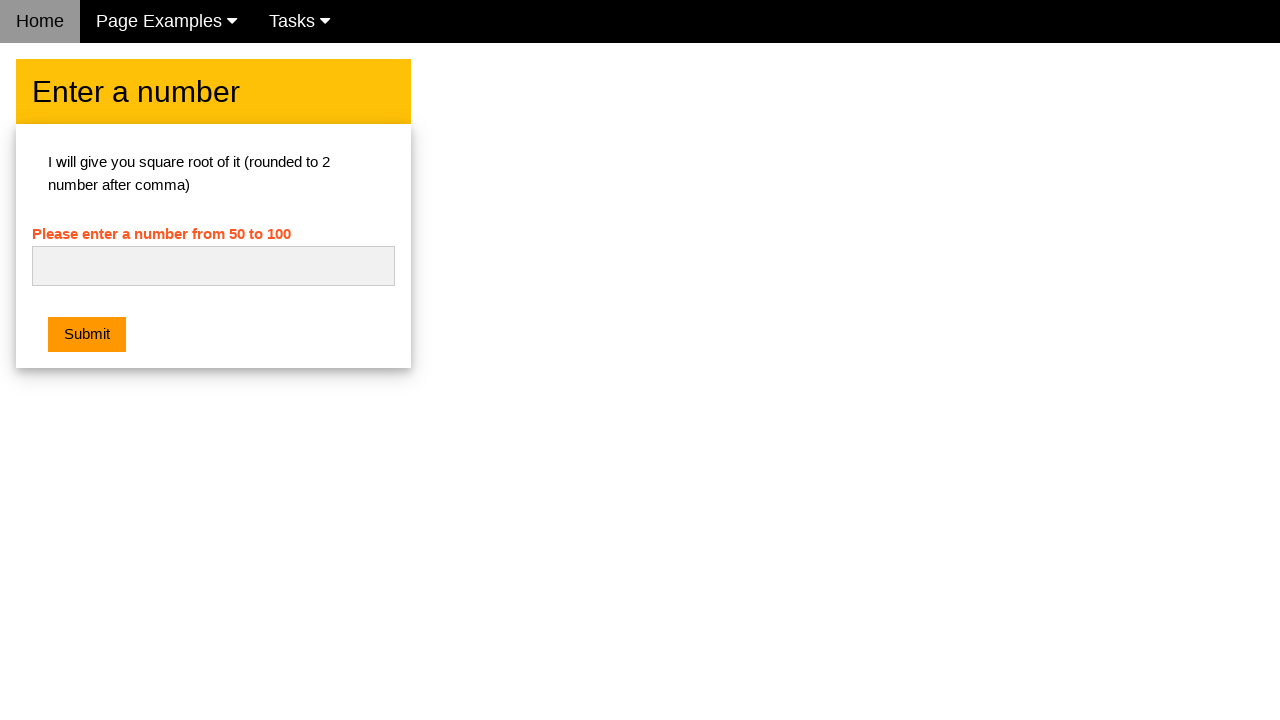

Filled number input field with '75' on #numb
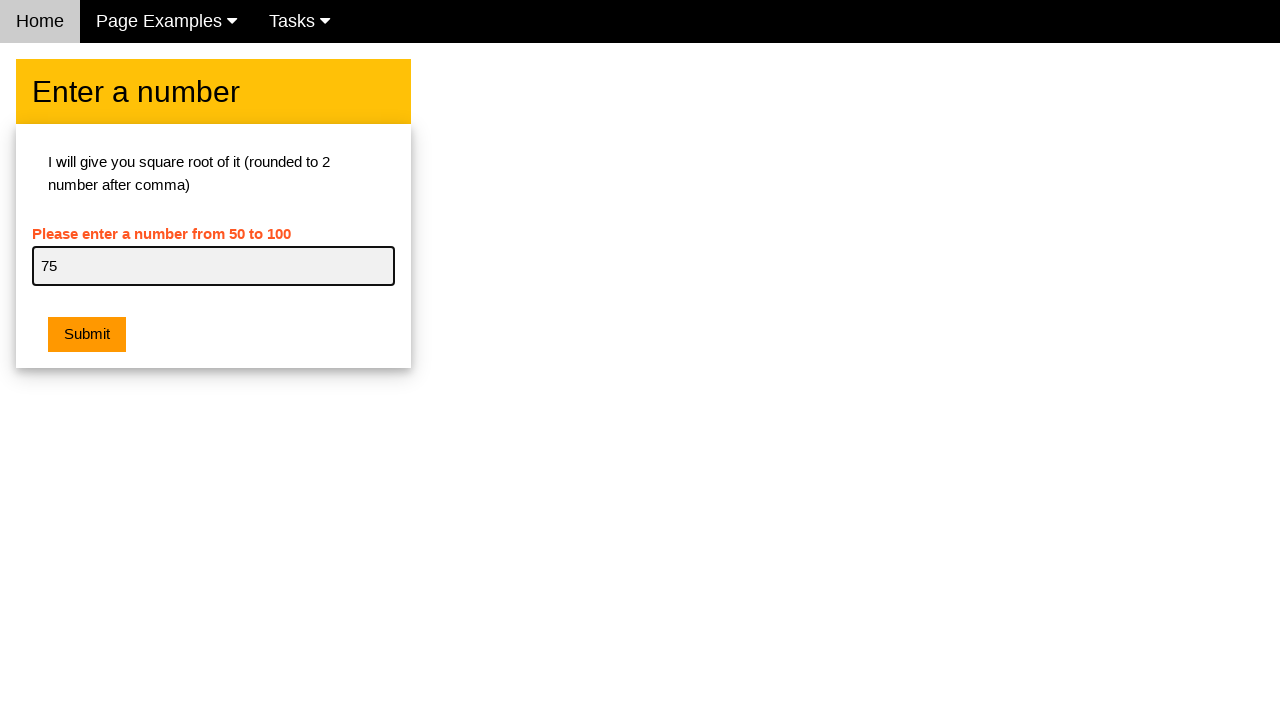

Clicked submit button to validate the number at (87, 335) on .w3-btn.w3-orange.w3-margin
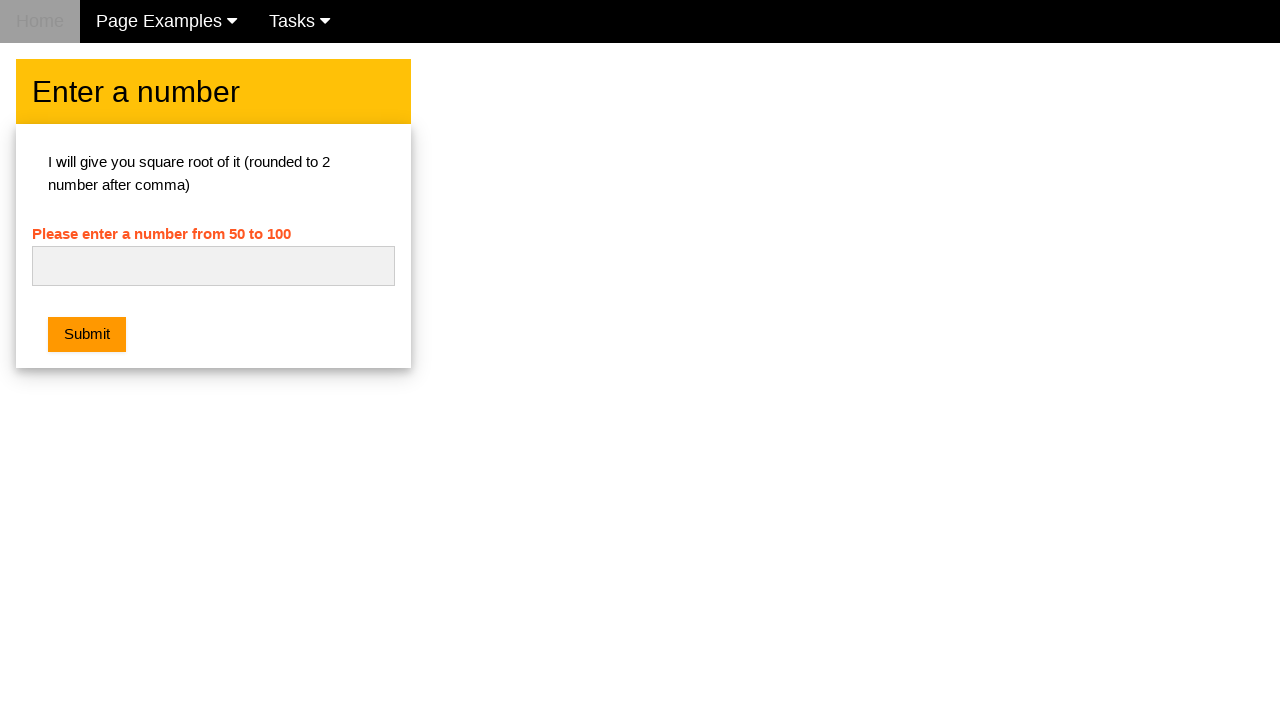

Waited for dialog to appear and be handled
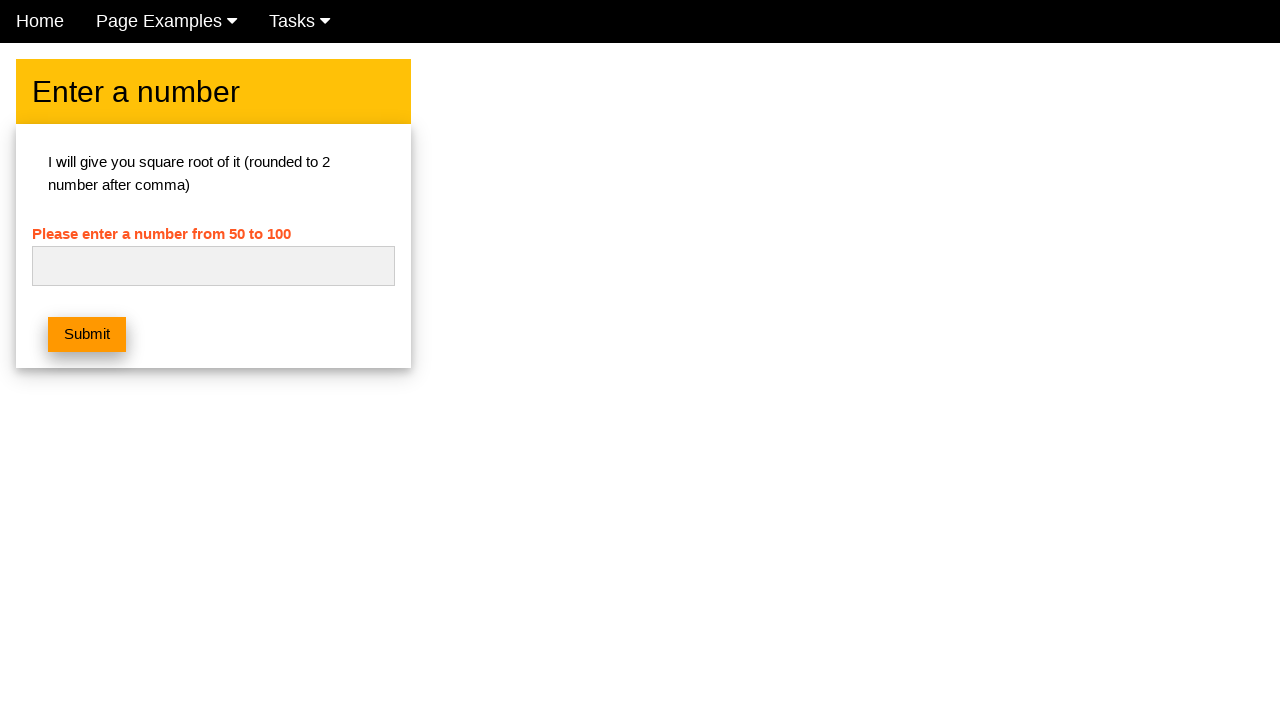

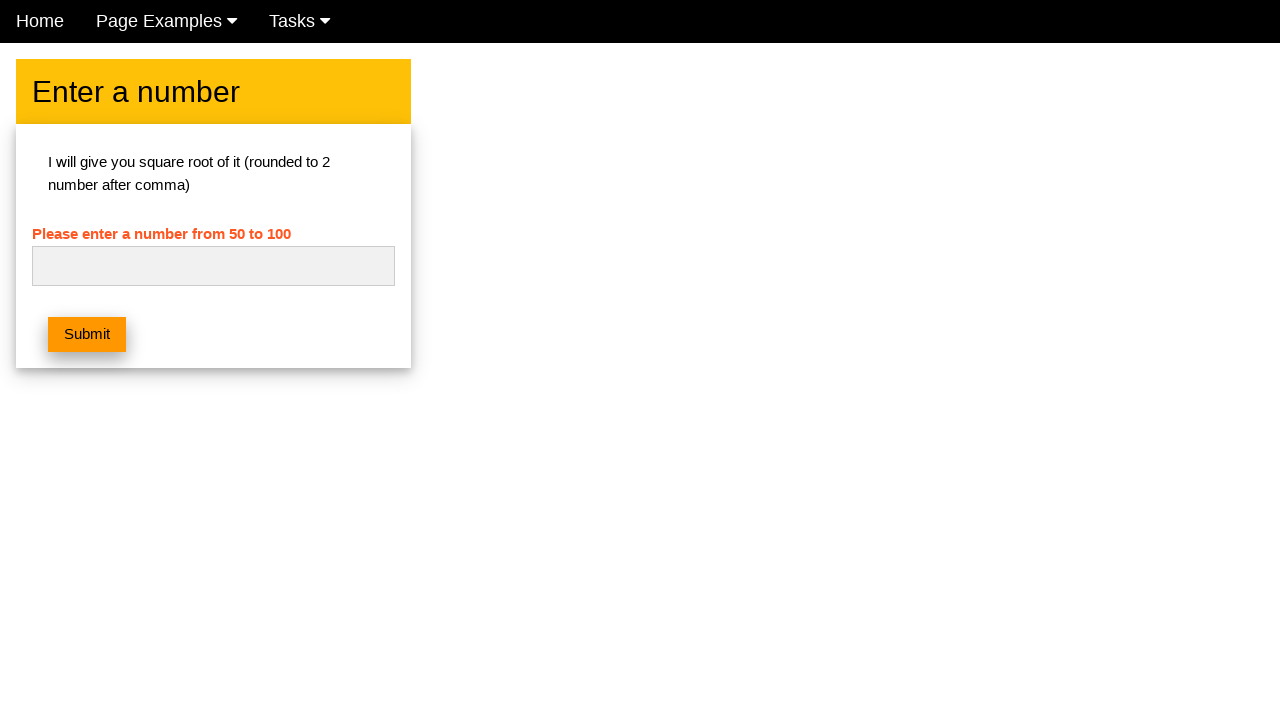